Tests filling out a form on httpbin.org by entering customer name, telephone, email, selecting pizza size, and submitting the order

Starting URL: https://httpbin.org/forms/post

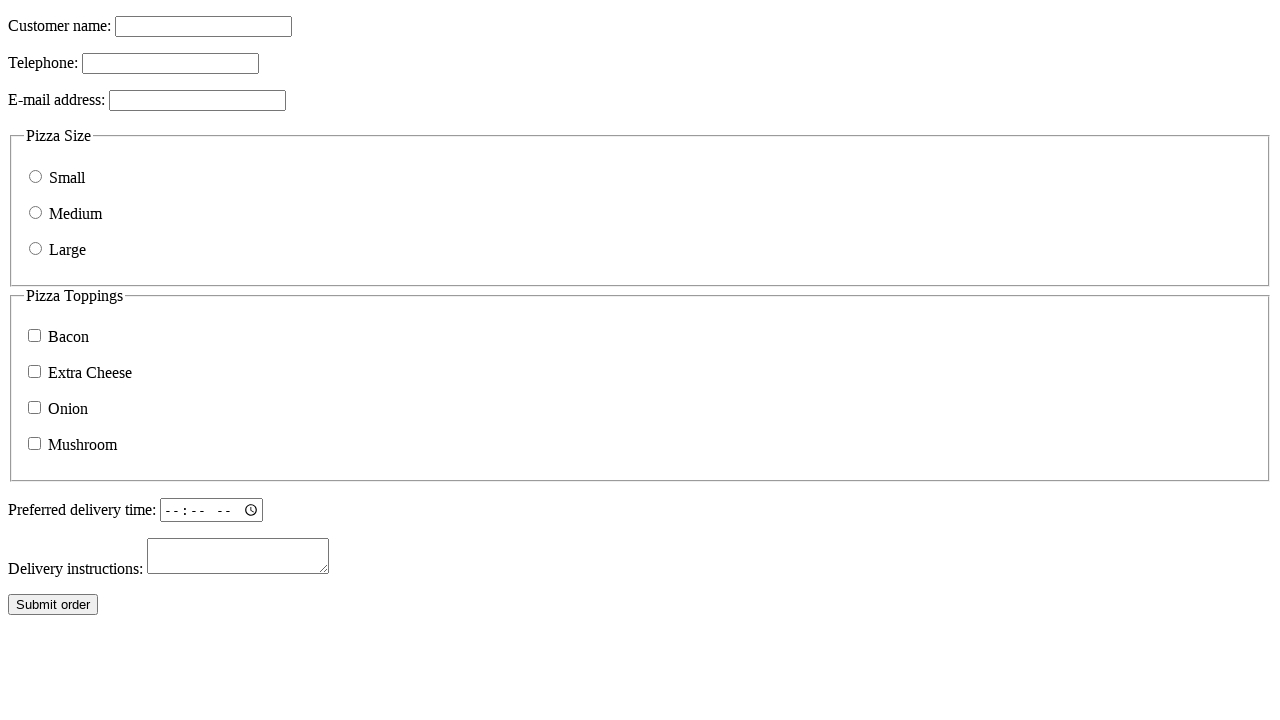

Filled customer name field with 'John Done' on internal:label="Customer name"i
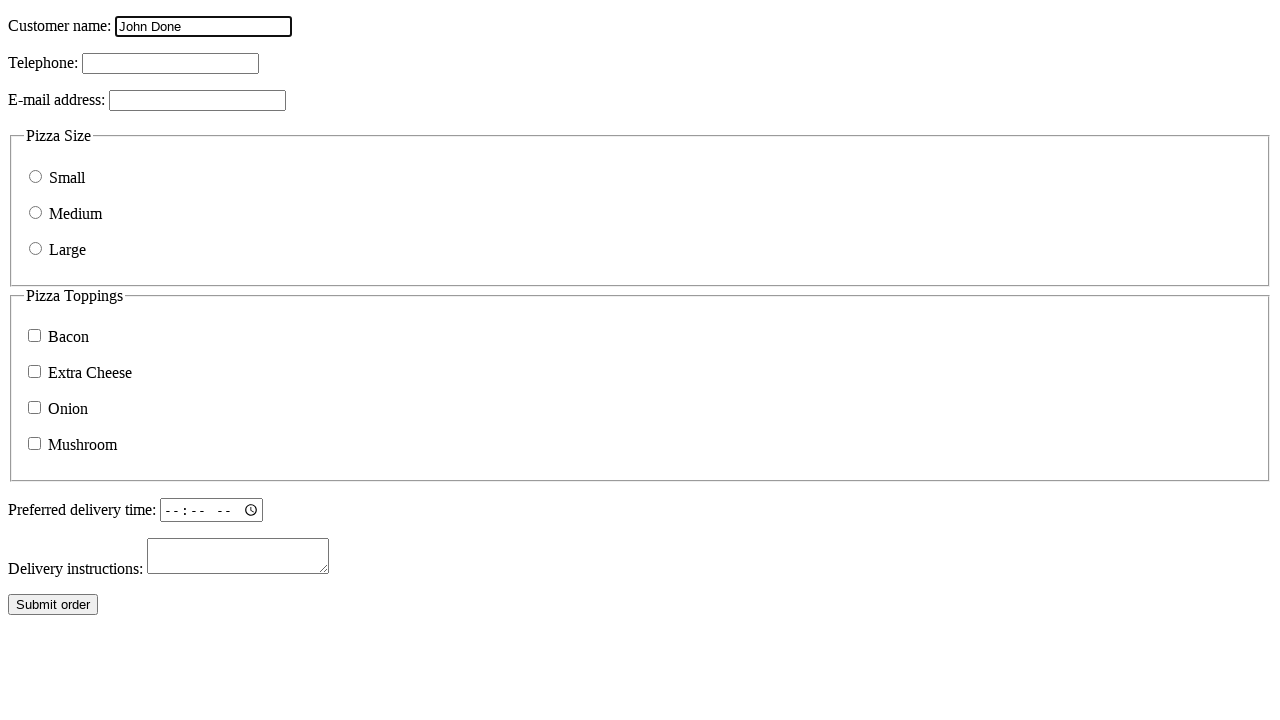

Filled telephone field with '123-456-7890' on internal:label="Telephone"i
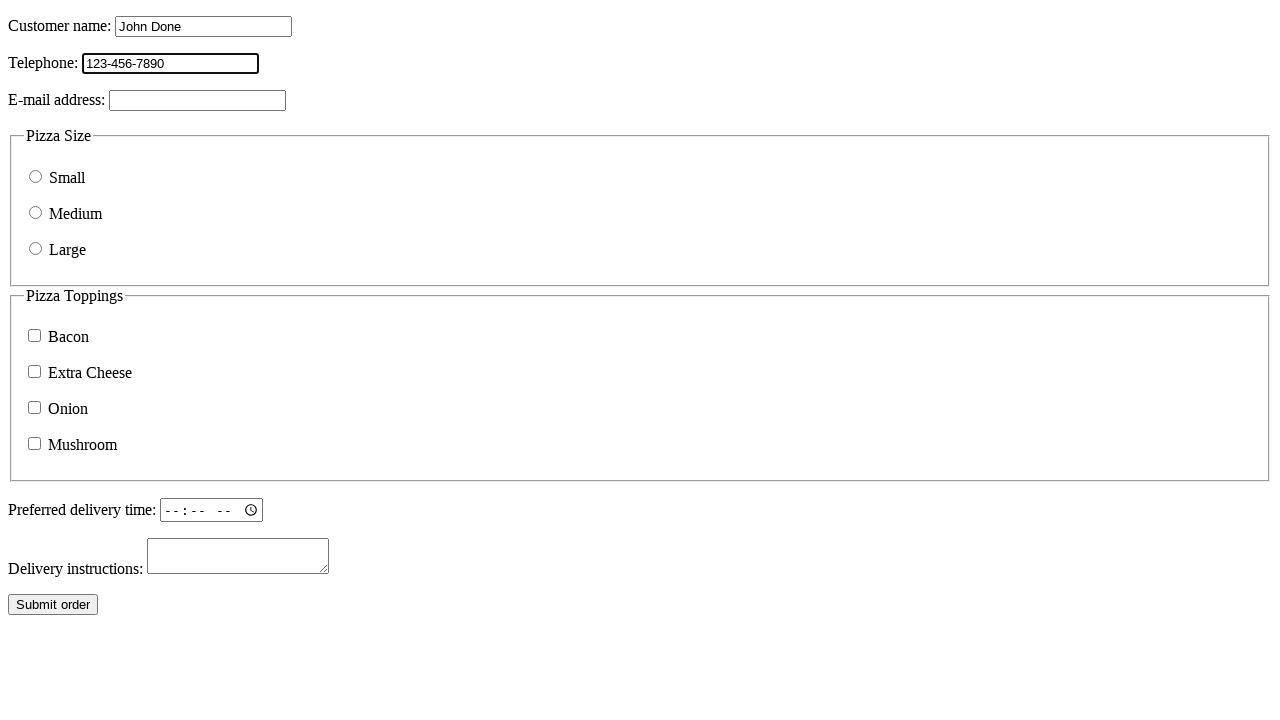

Filled email field with 'test@example.com' on internal:label="E-mail"i
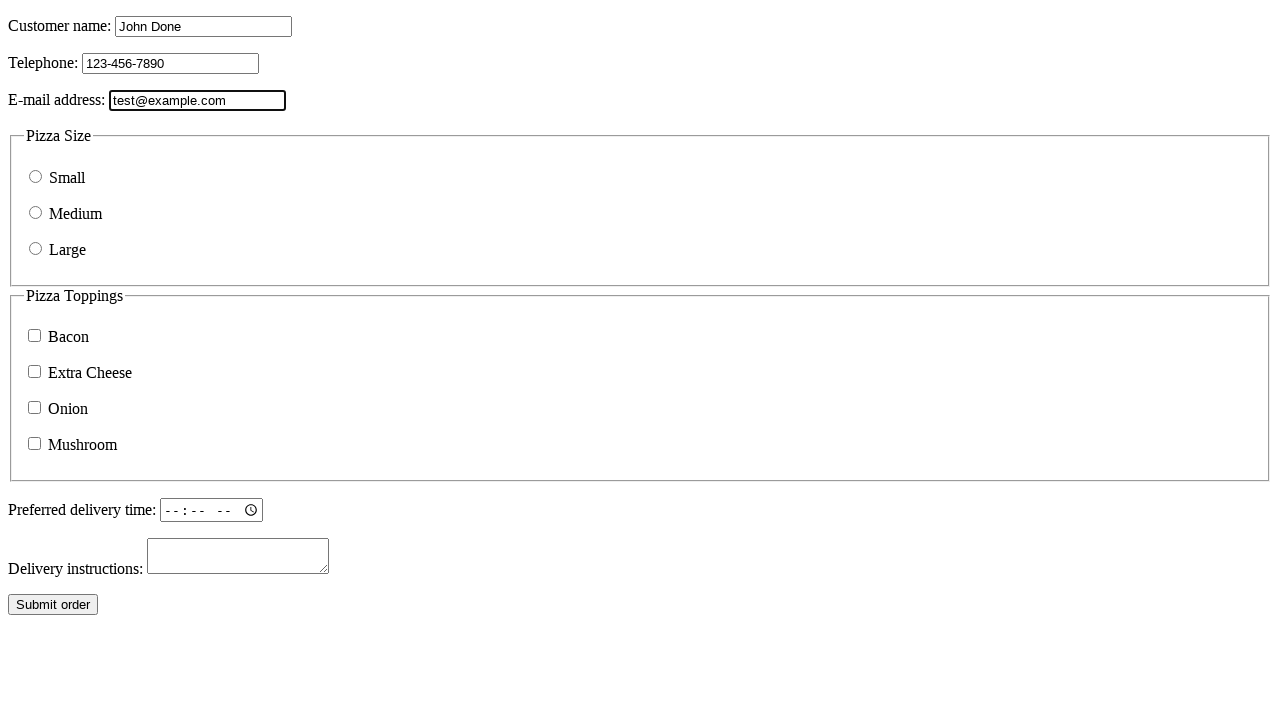

Selected Medium pizza size at (36, 212) on internal:label="Medium"i
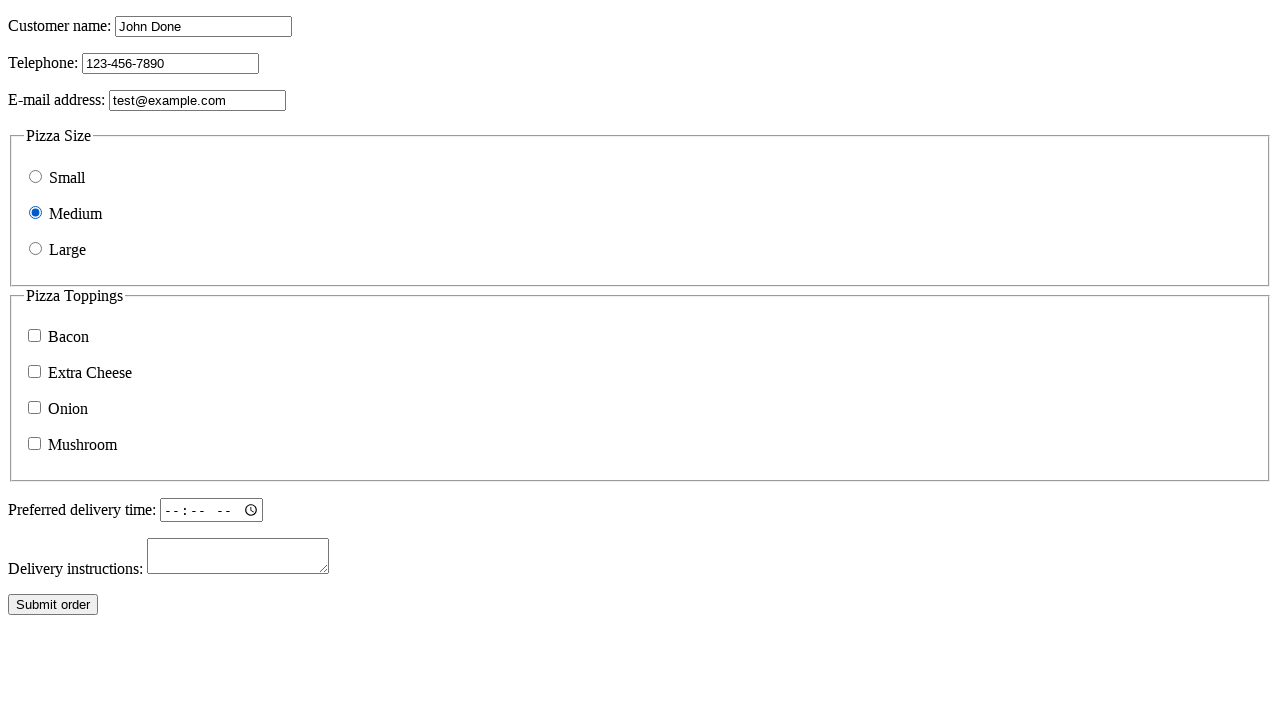

Clicked Submit order button at (53, 605) on internal:role=button[name="Submit order"i]
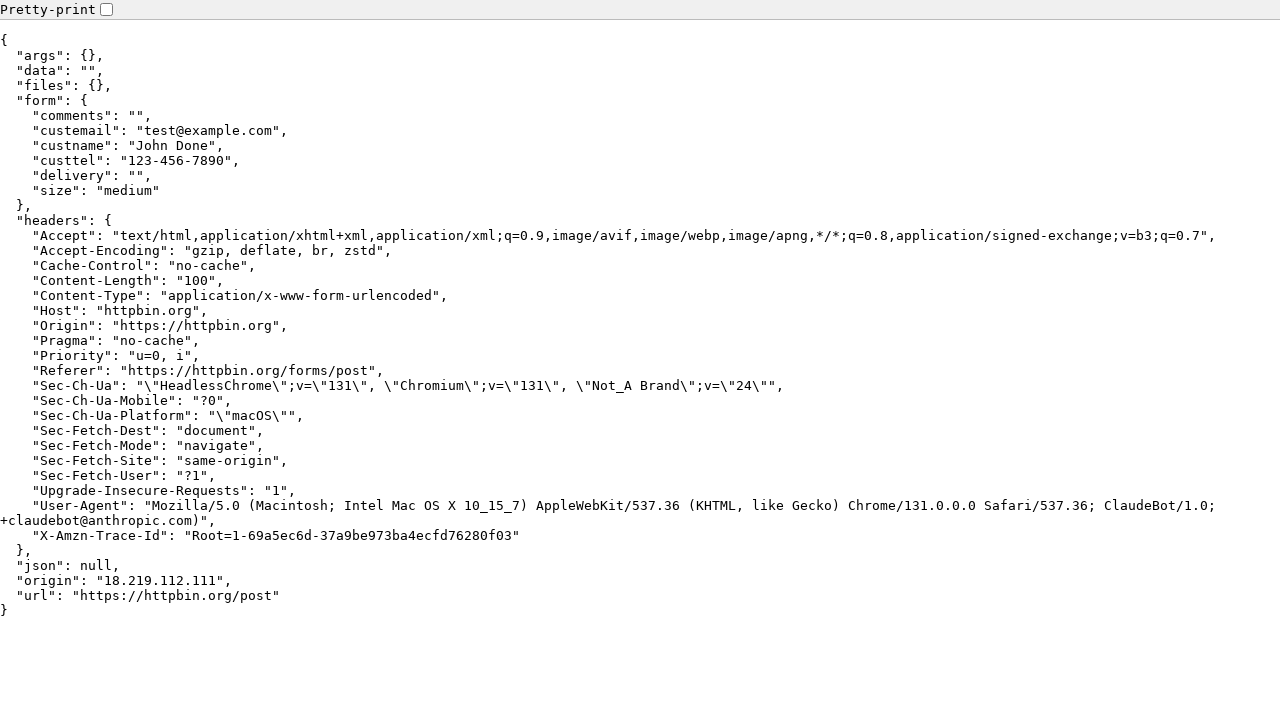

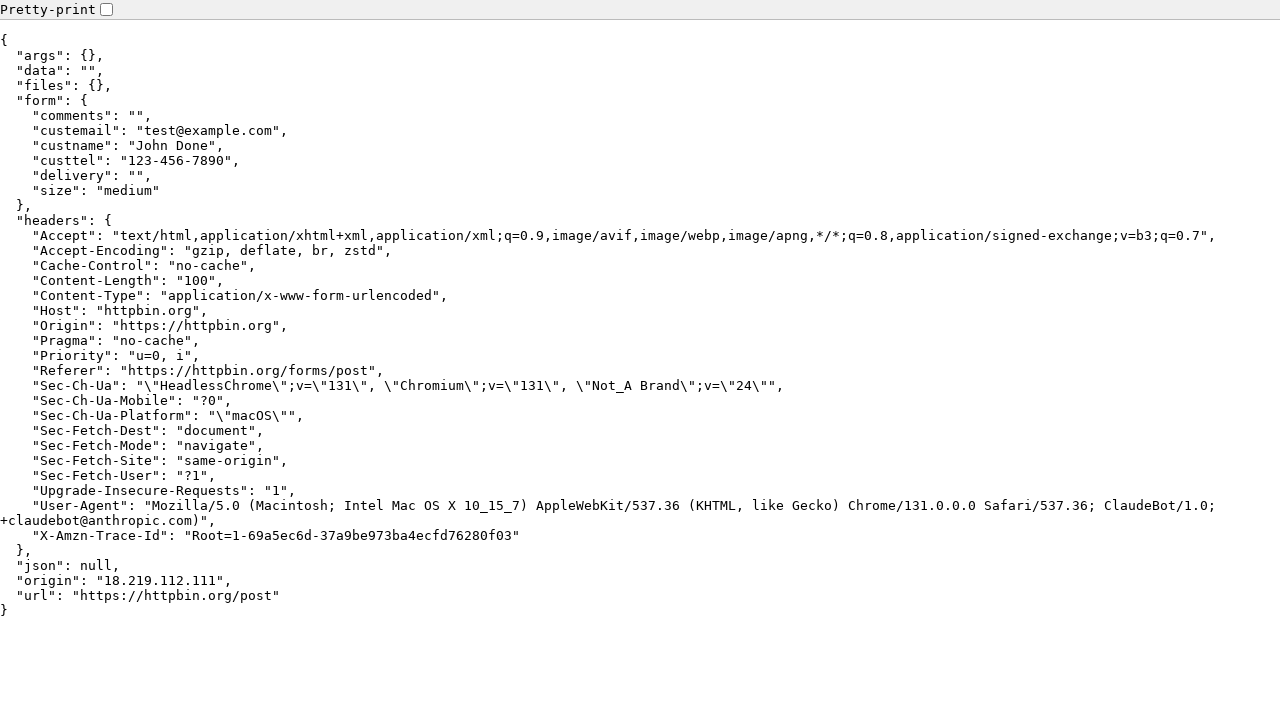